Finds a table cell containing a specific name, copies the text, and pastes it into a text field

Starting URL: http://antoniotrindade.com.br/treinoautomacao/localizandovalorestable.html

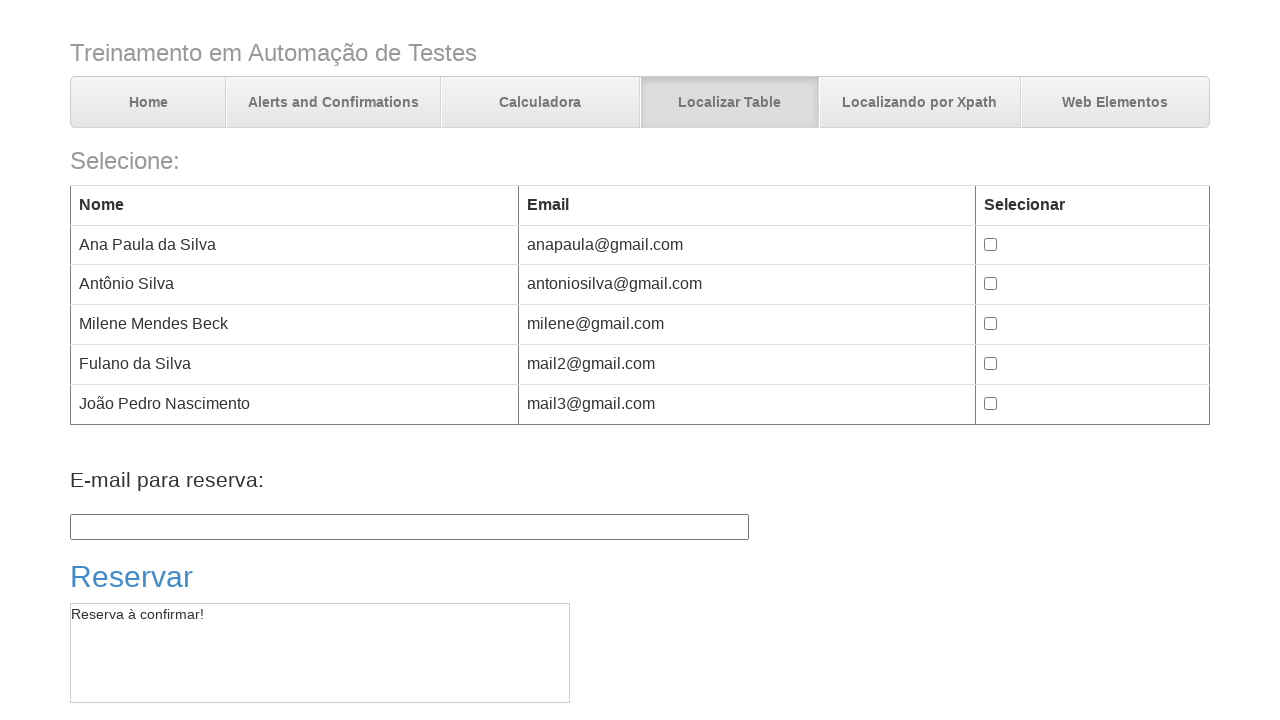

Located table cell containing 'Fulano'
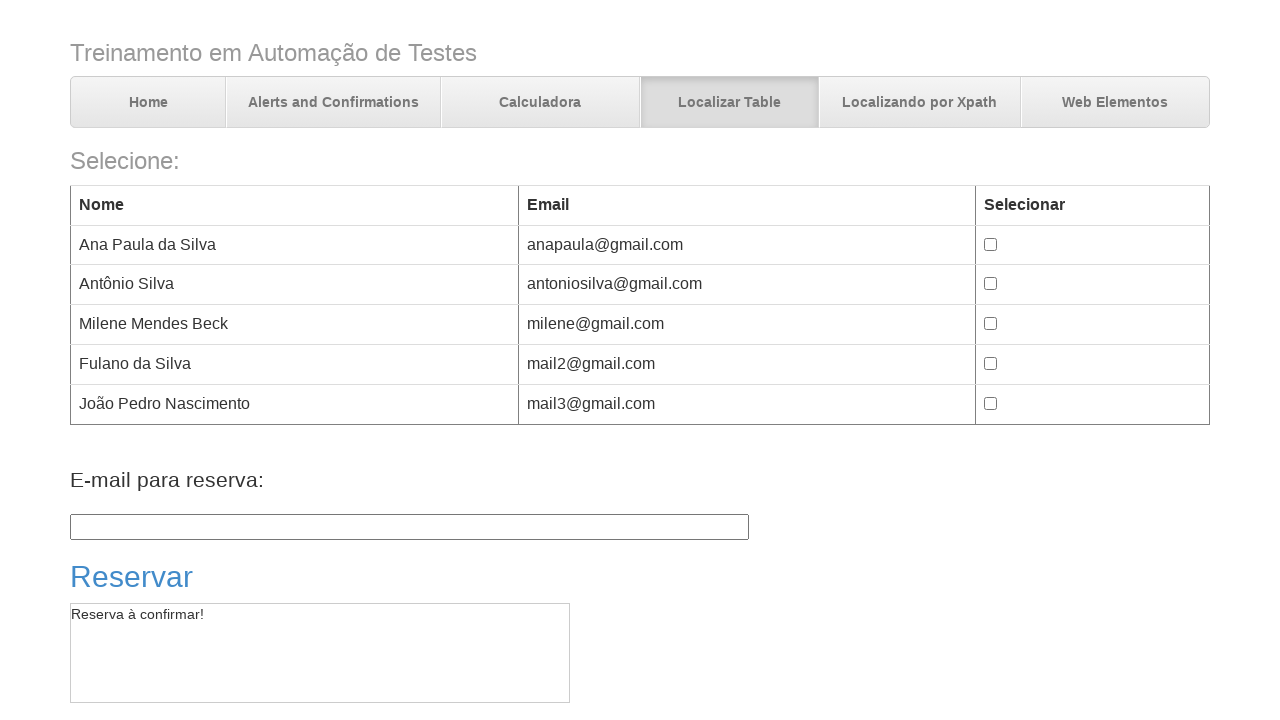

Captured text content from table cell: 'Fulano'
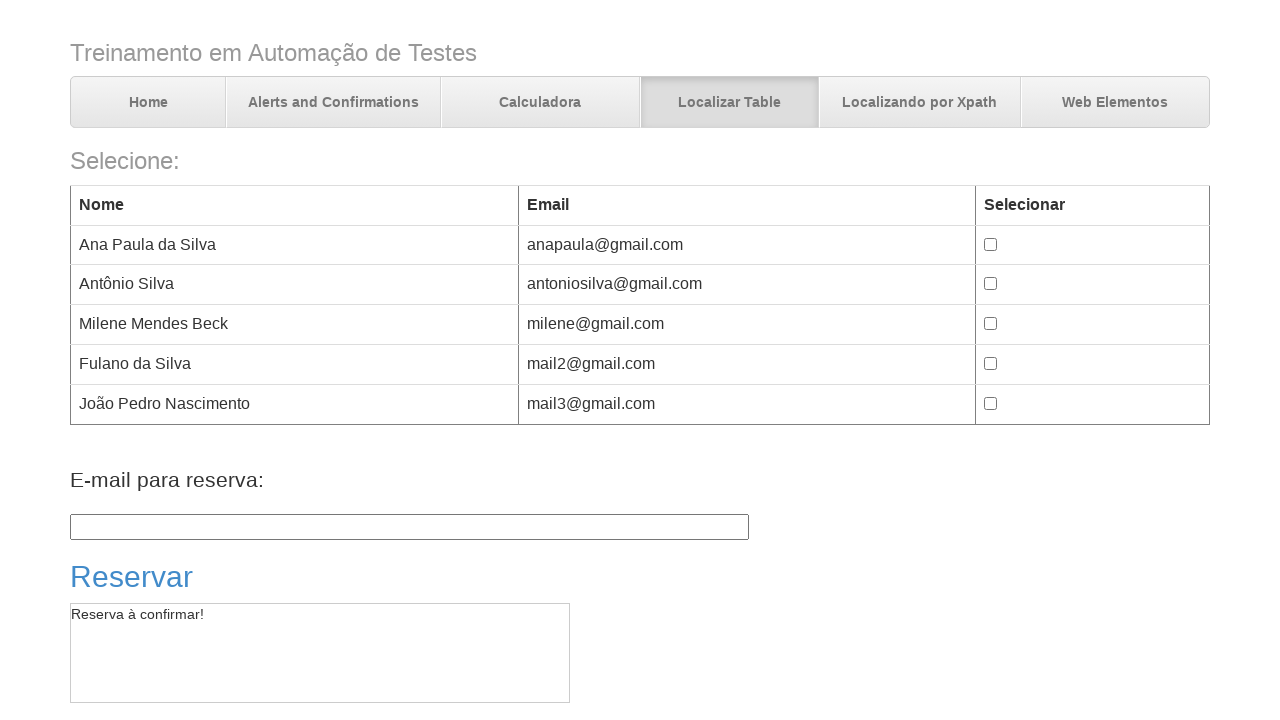

Filled text field #txt01 with captured name: 'Fulano da Silva' on #txt01
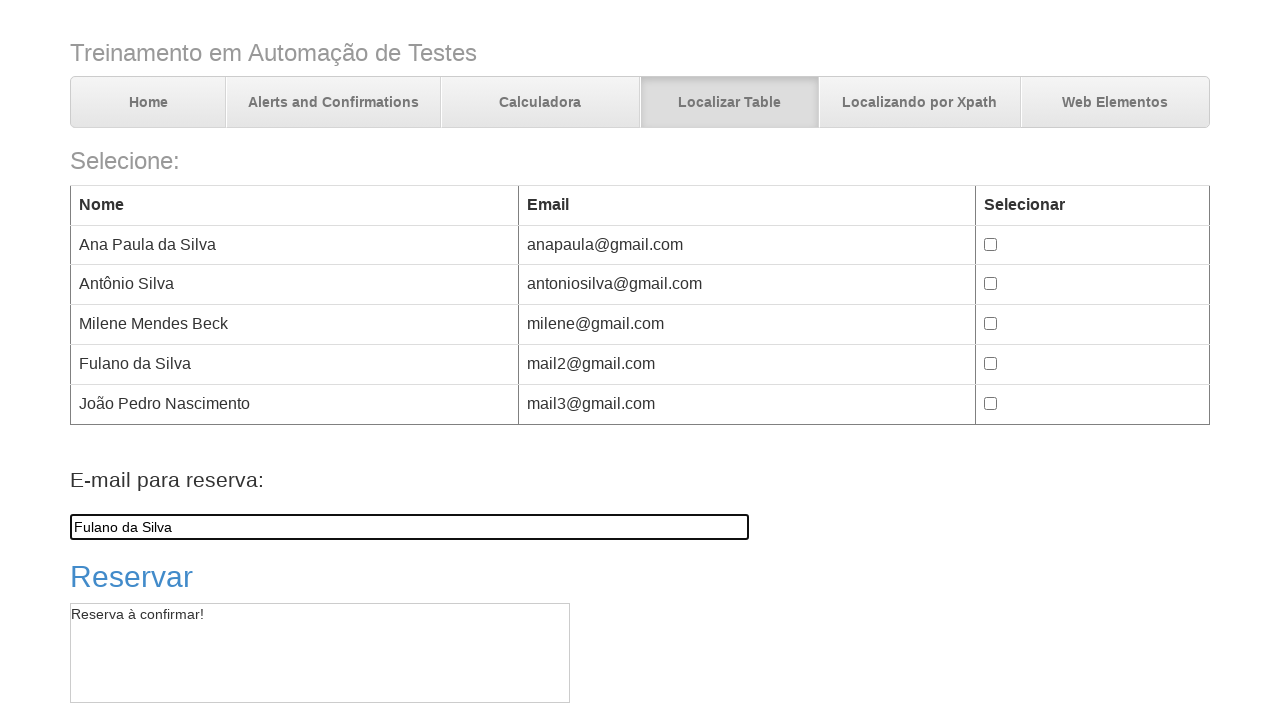

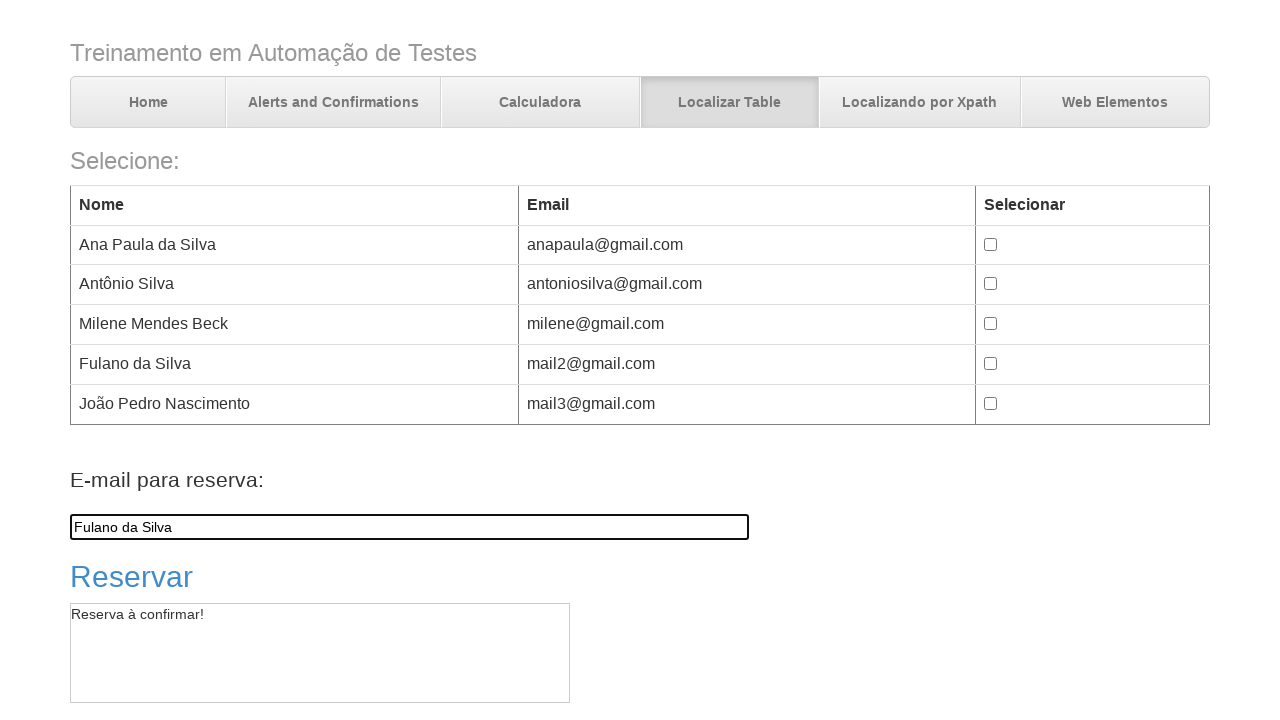